Navigates to demo table page and checks for duplicate employee IDs in the Employee Manager table.

Starting URL: http://automationbykrishna.com/

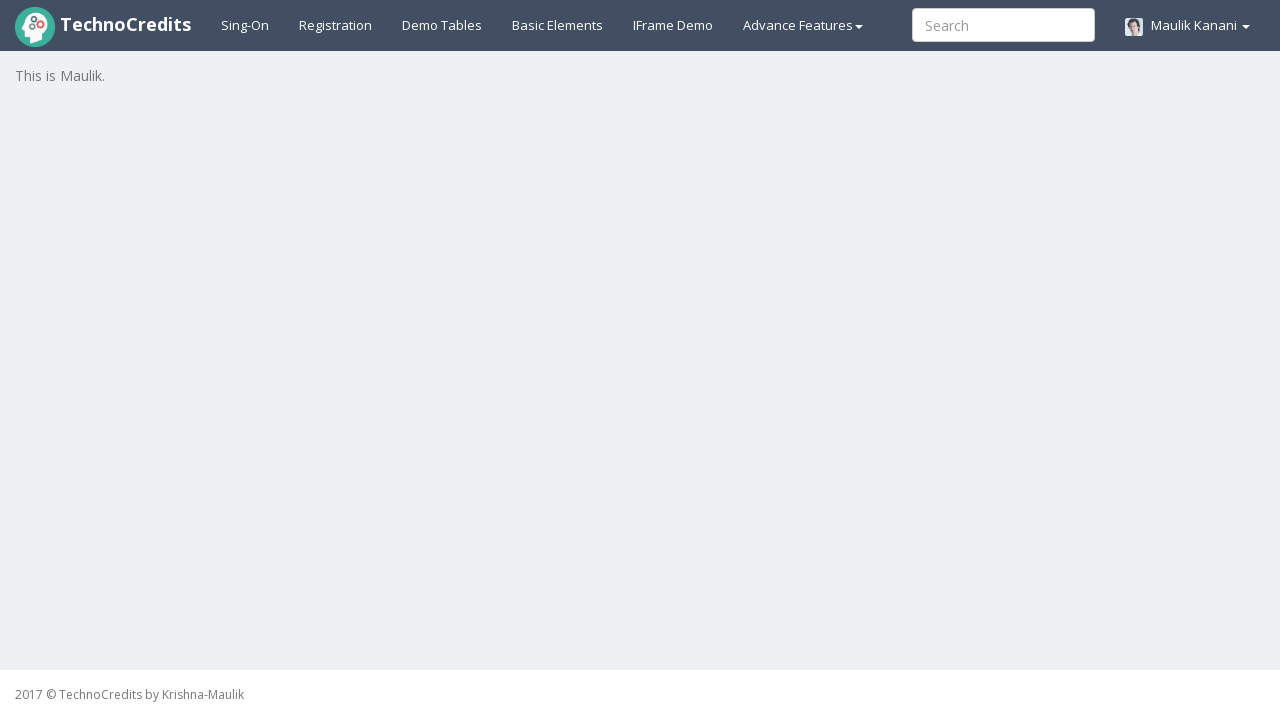

Navigated to automation by krishna home page
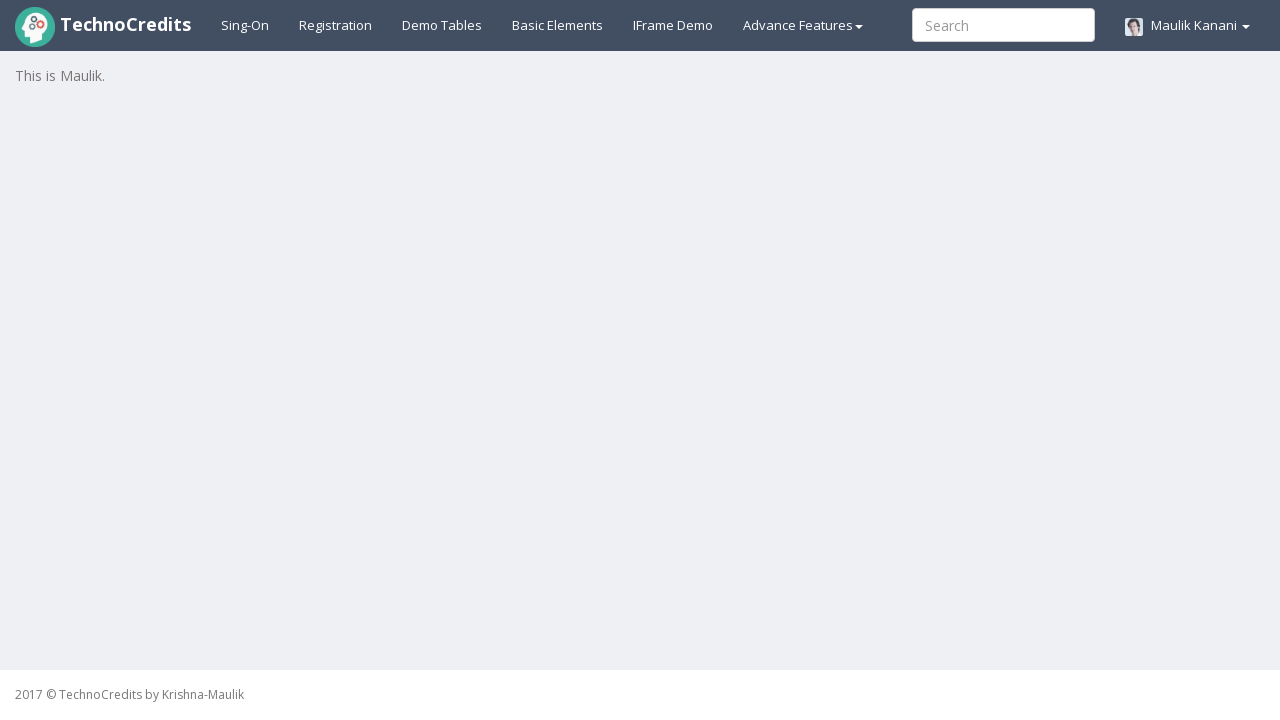

Clicked on demo table link at (442, 25) on a#demotable
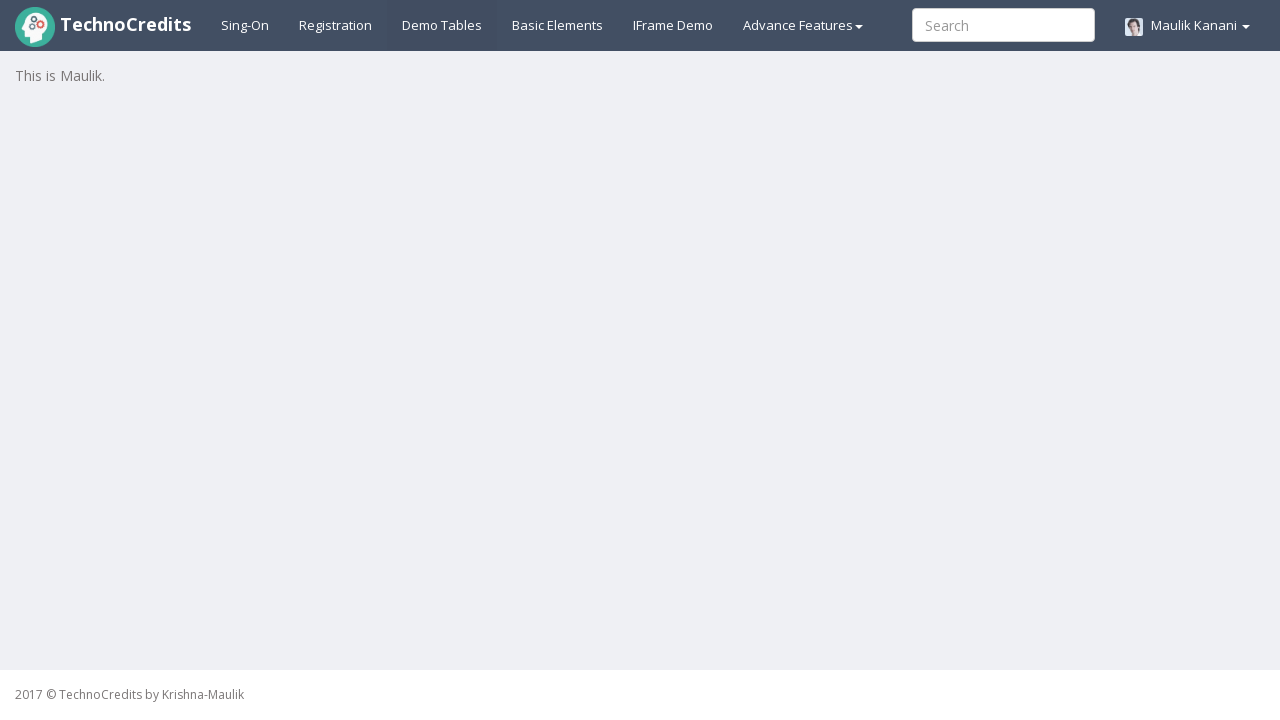

Employee Manager table loaded
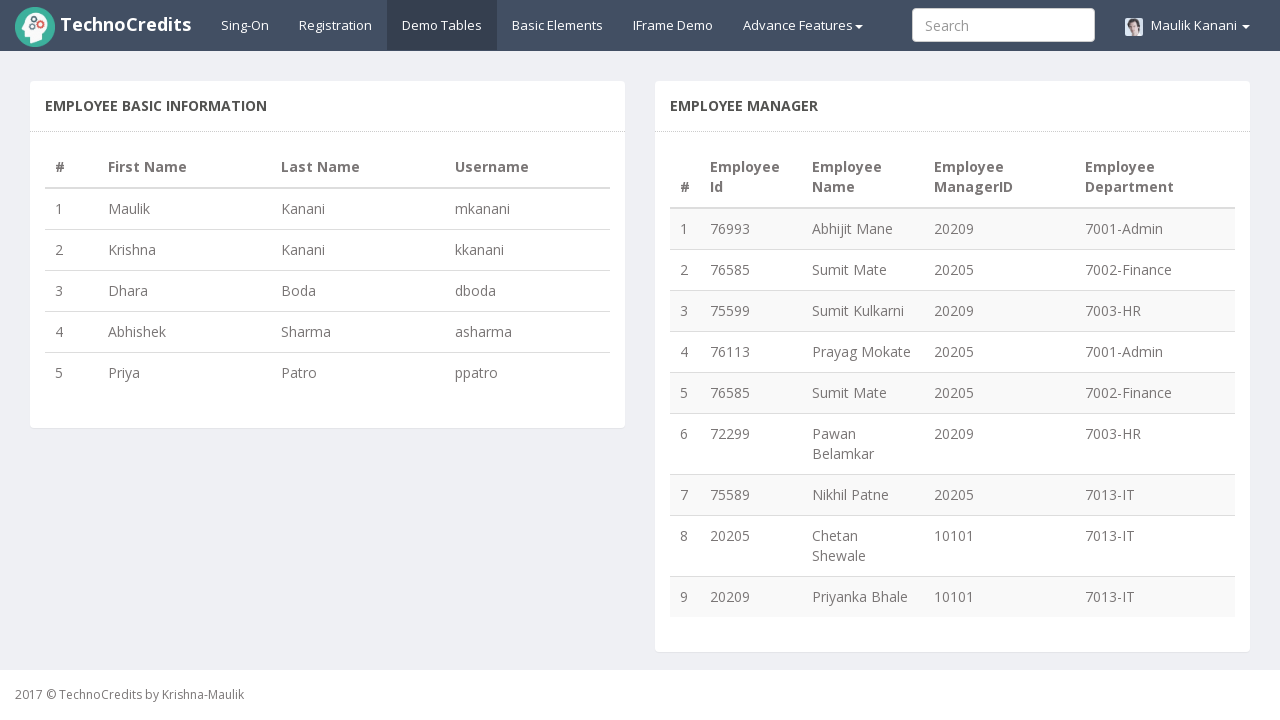

Retrieved all employee ID cells (count: 9)
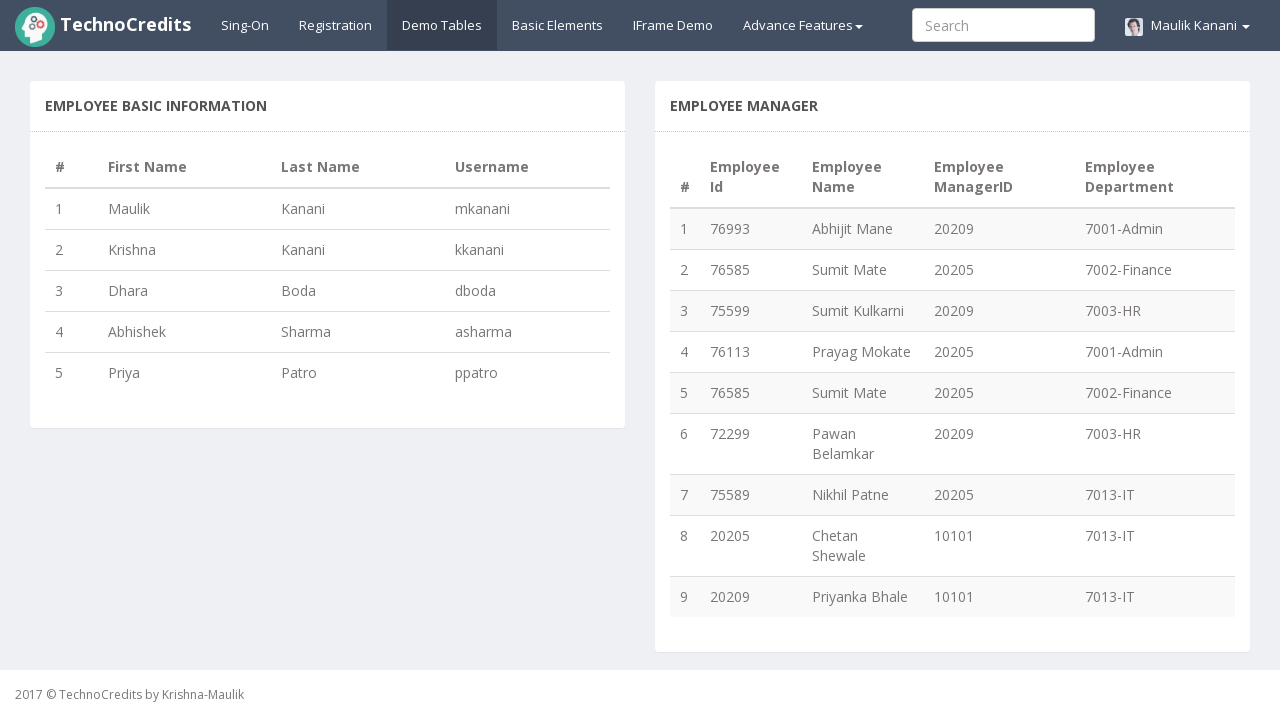

Checked all employee IDs for duplicates. Found 1 duplicate(s): ['76585']
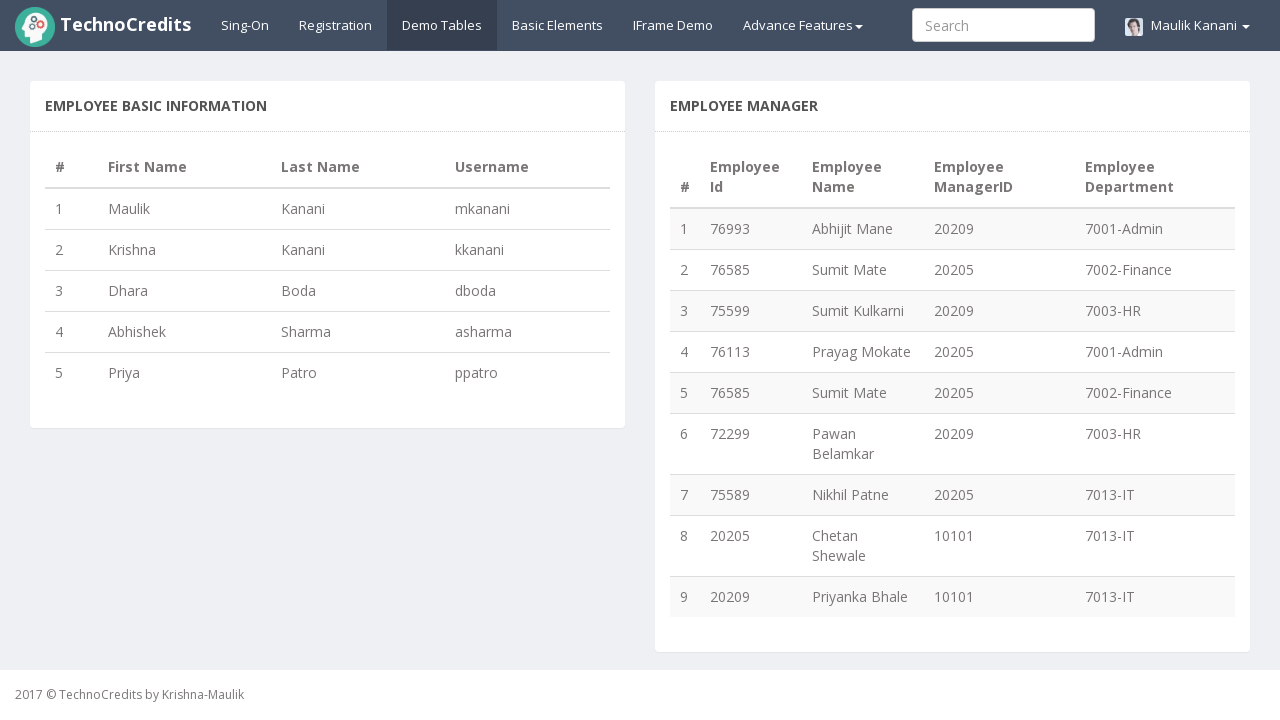

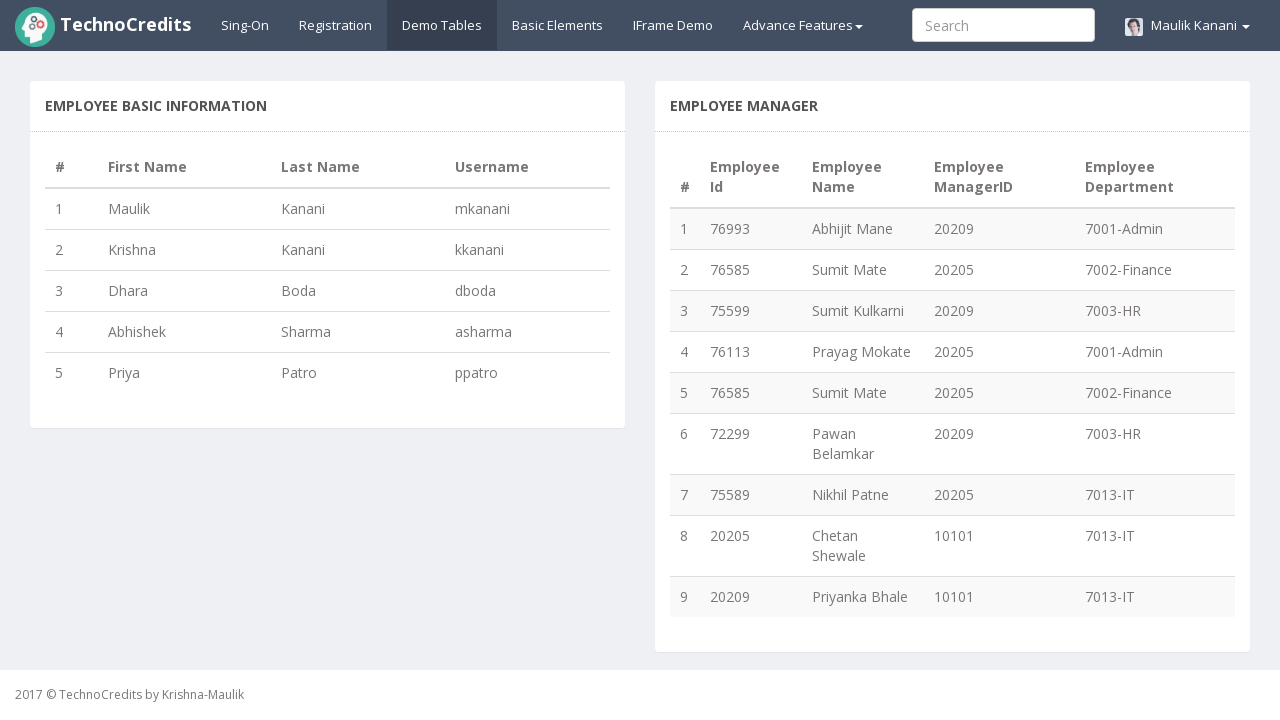